Tests a page with random typos by refreshing until the correct text appears without typos

Starting URL: http://the-internet.herokuapp.com

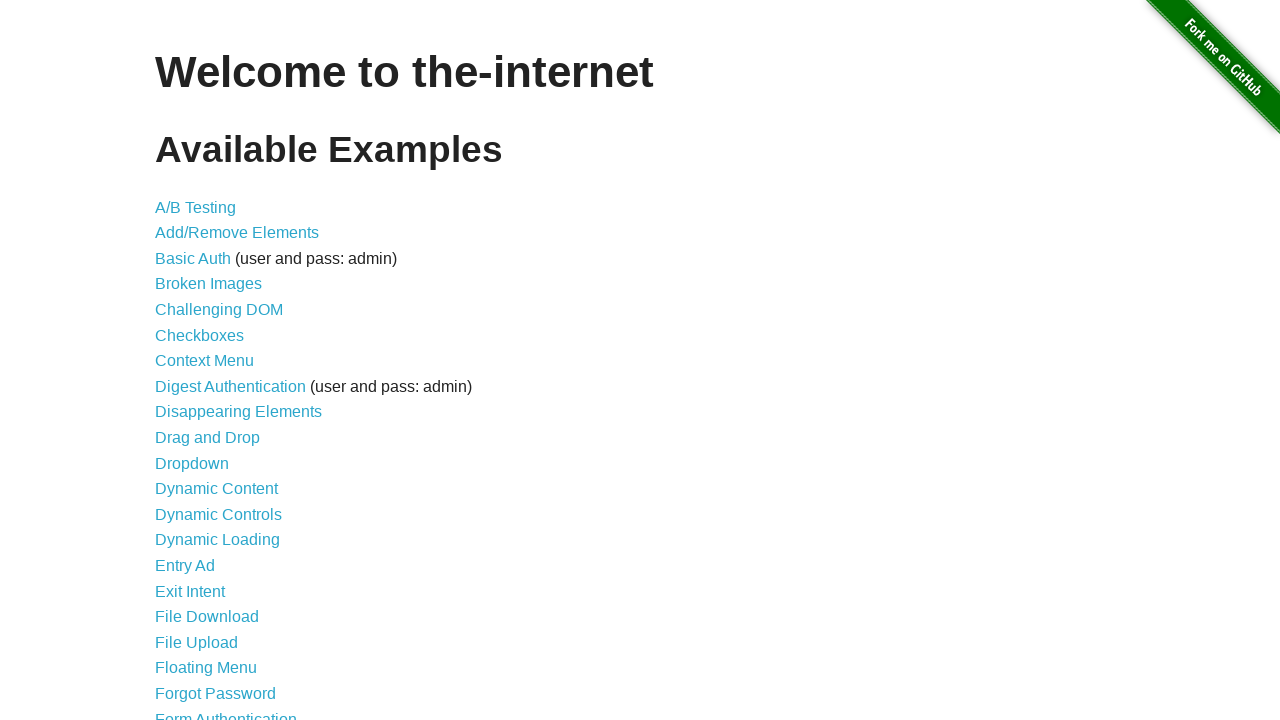

Clicked on Typos link at (176, 625) on text=Typos
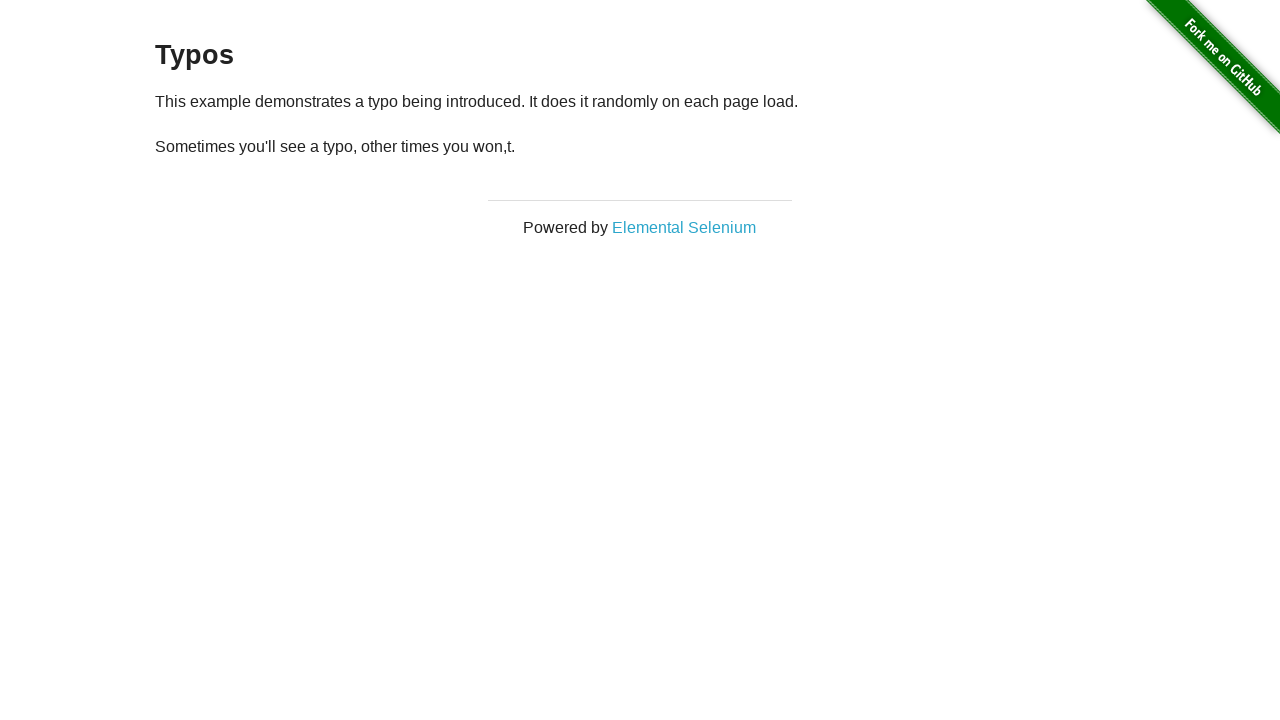

Content section loaded
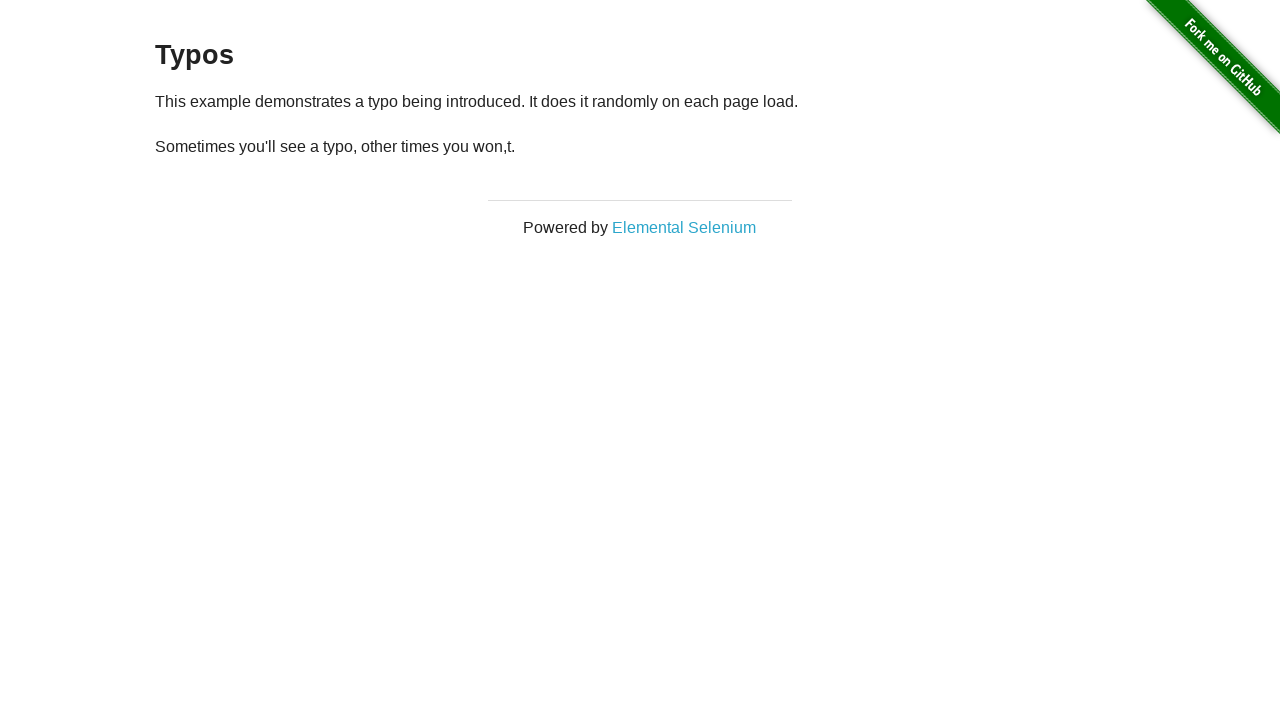

Retrieved paragraph text: '
  Sometimes you'll see a typo, other times you won,t.
'
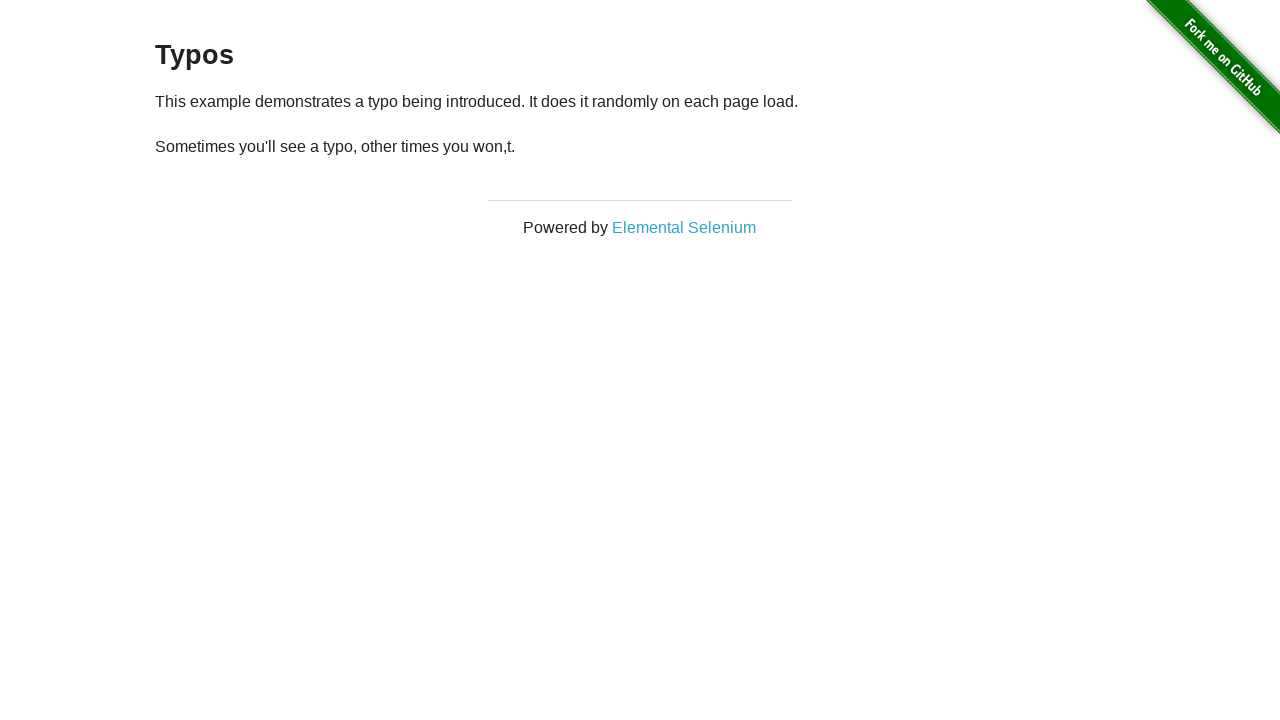

Reloaded page (attempt 1)
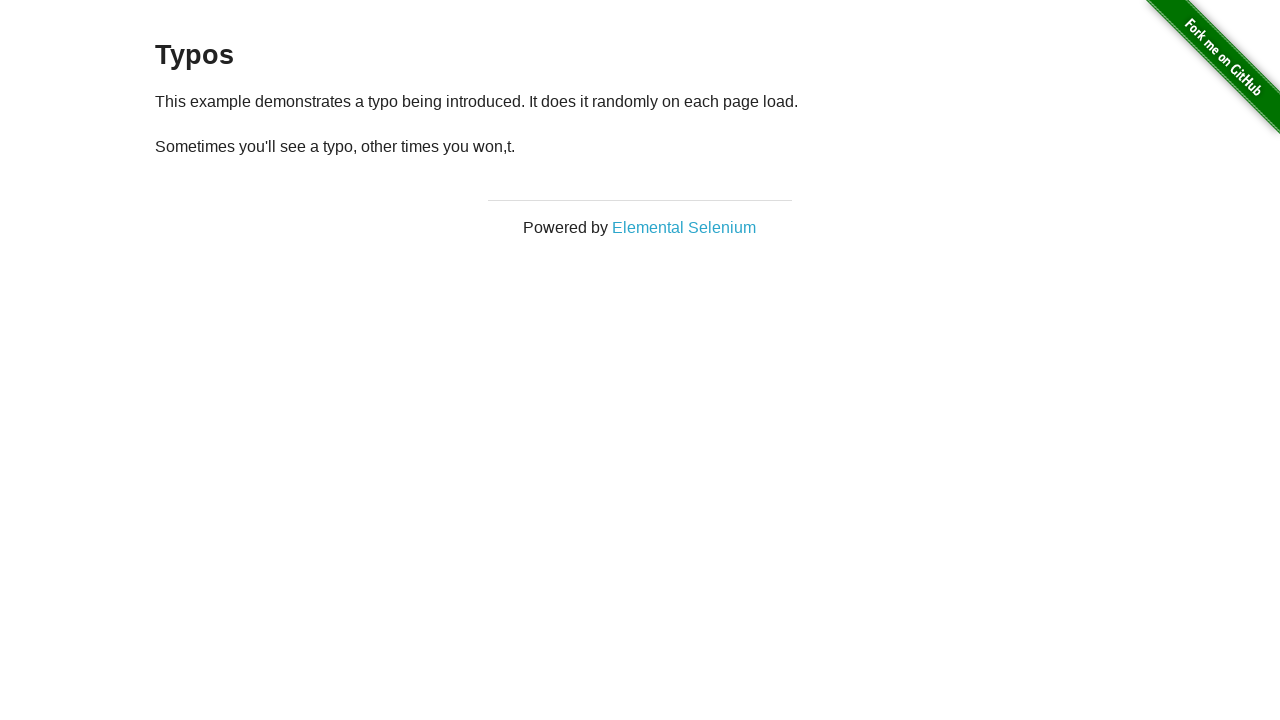

Retrieved paragraph text after reload: '
  Sometimes you'll see a typo, other times you won,t.
'
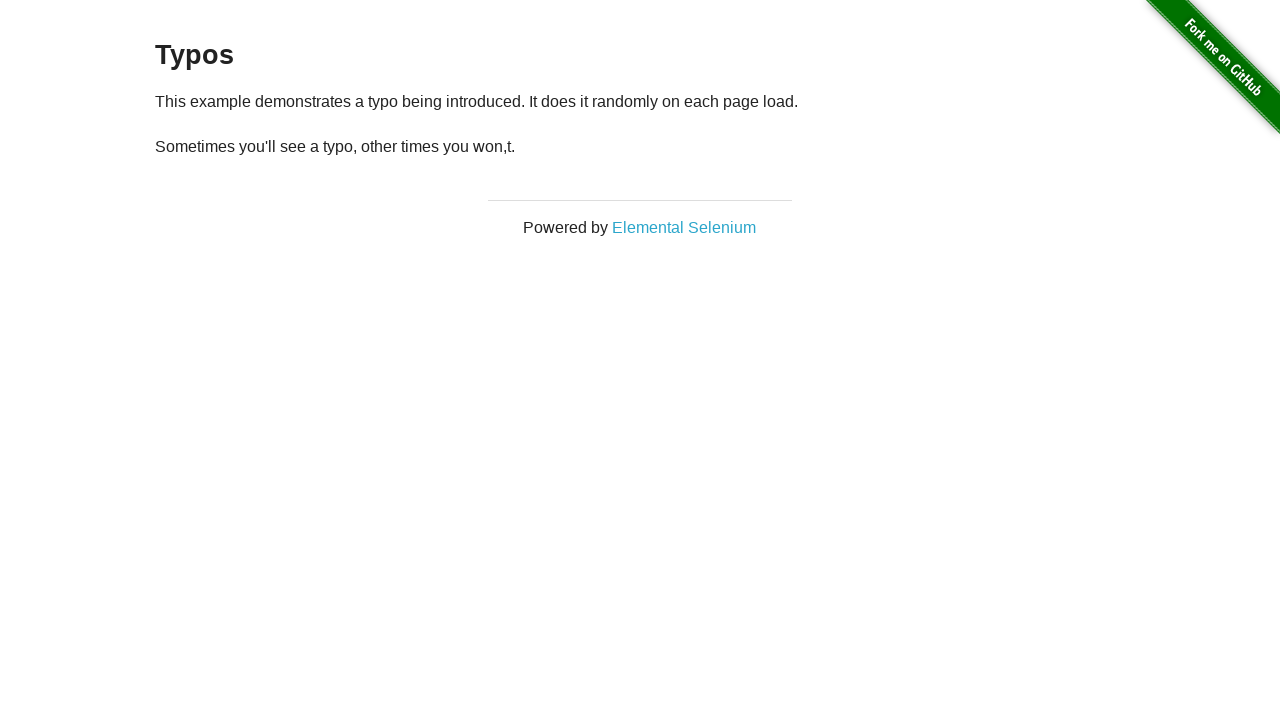

Reloaded page (attempt 2)
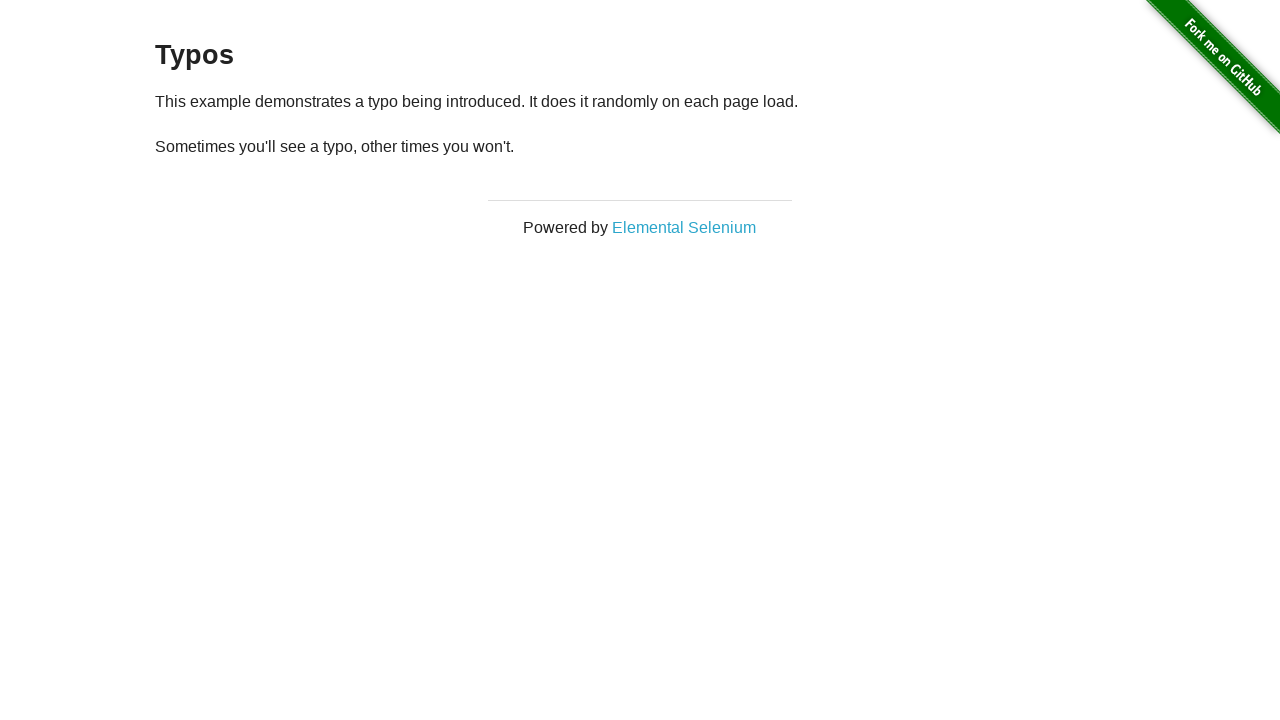

Retrieved paragraph text after reload: '
  Sometimes you'll see a typo, other times you won't.
'
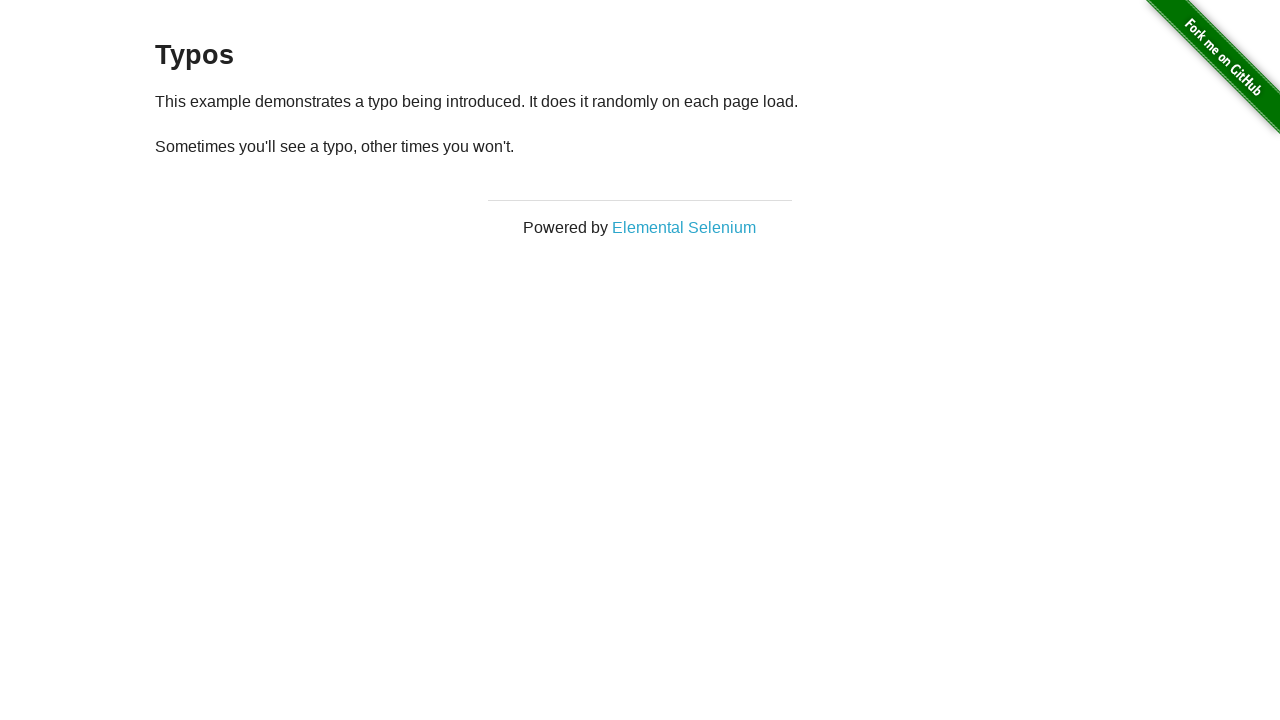

Reloaded page (attempt 3)
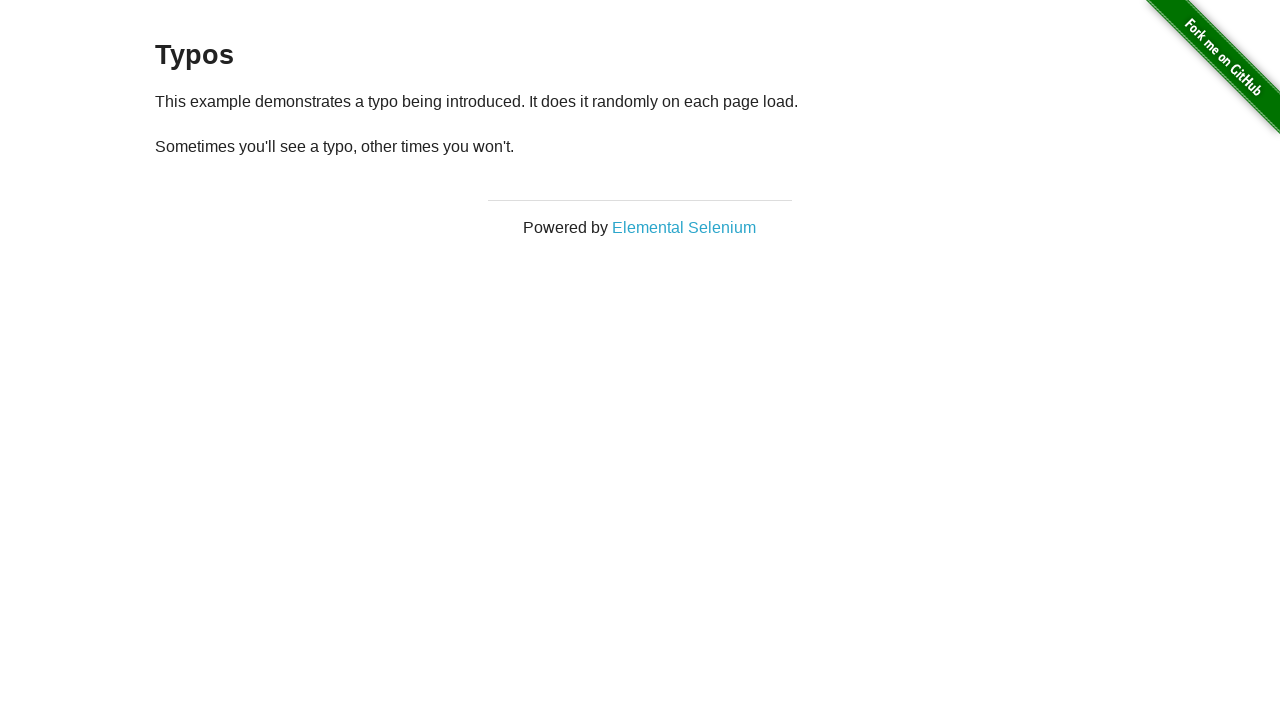

Retrieved paragraph text after reload: '
  Sometimes you'll see a typo, other times you won't.
'
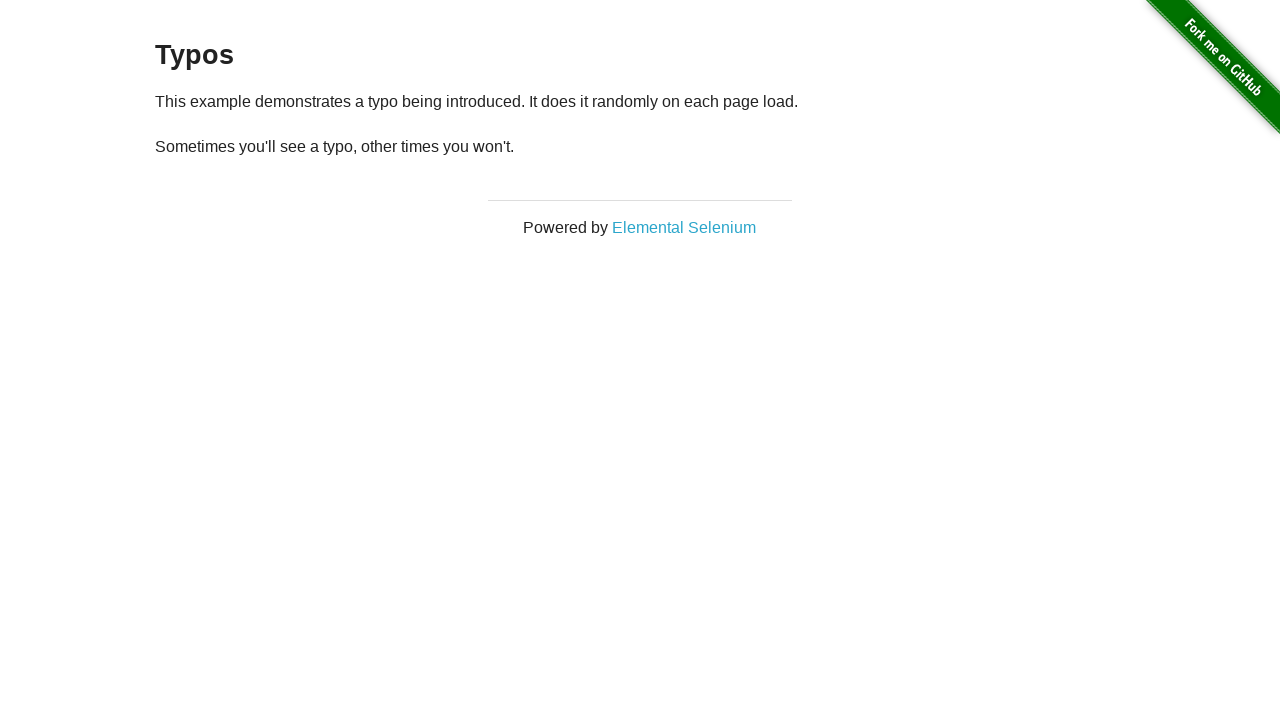

Reloaded page (attempt 4)
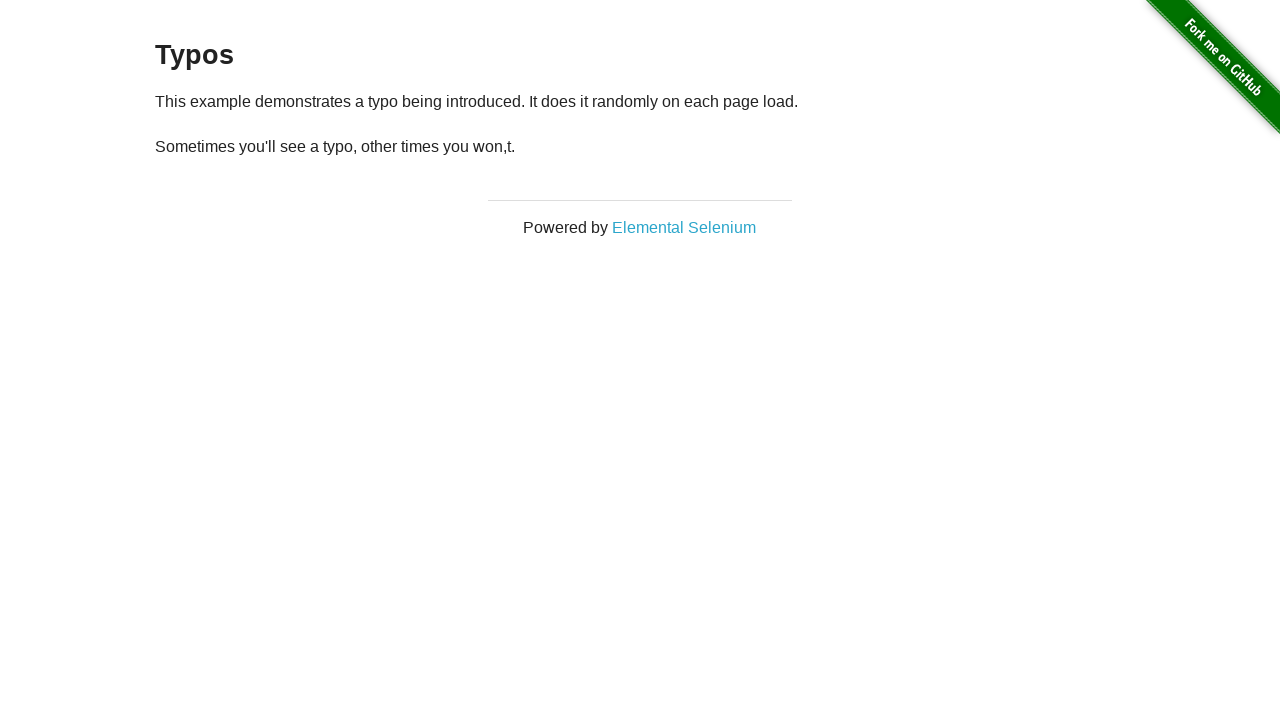

Retrieved paragraph text after reload: '
  Sometimes you'll see a typo, other times you won,t.
'
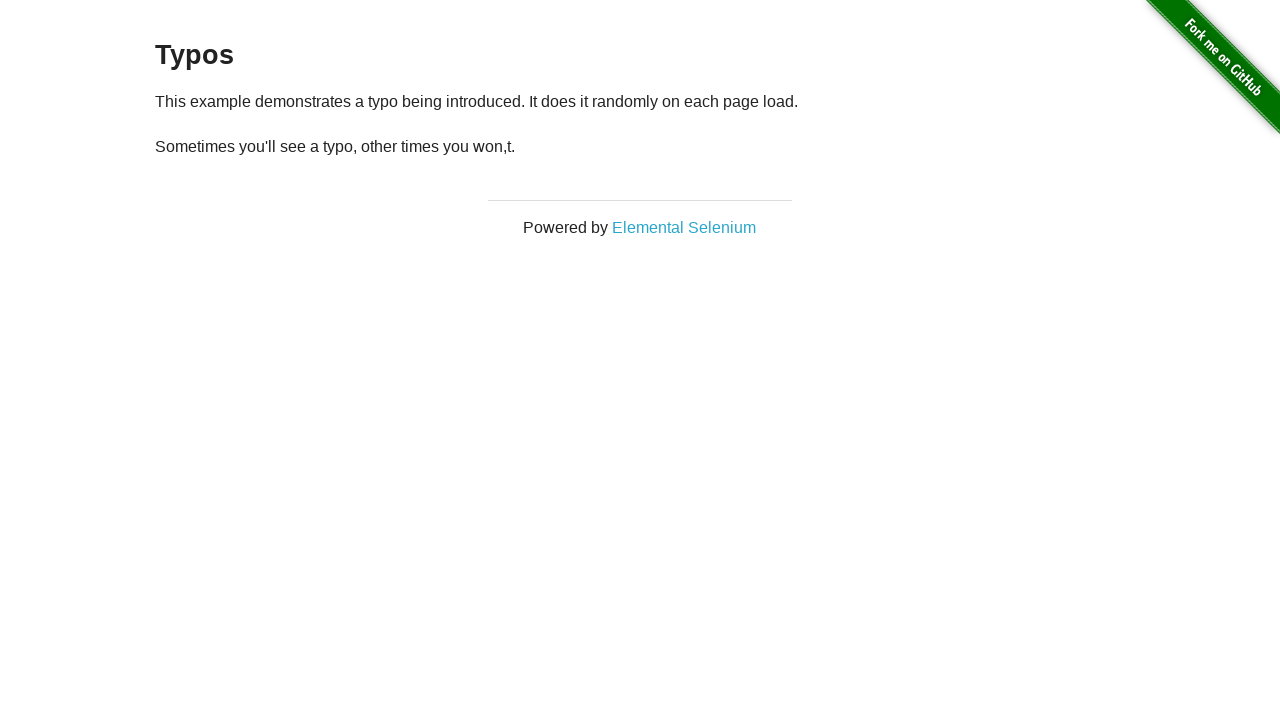

Reloaded page (attempt 5)
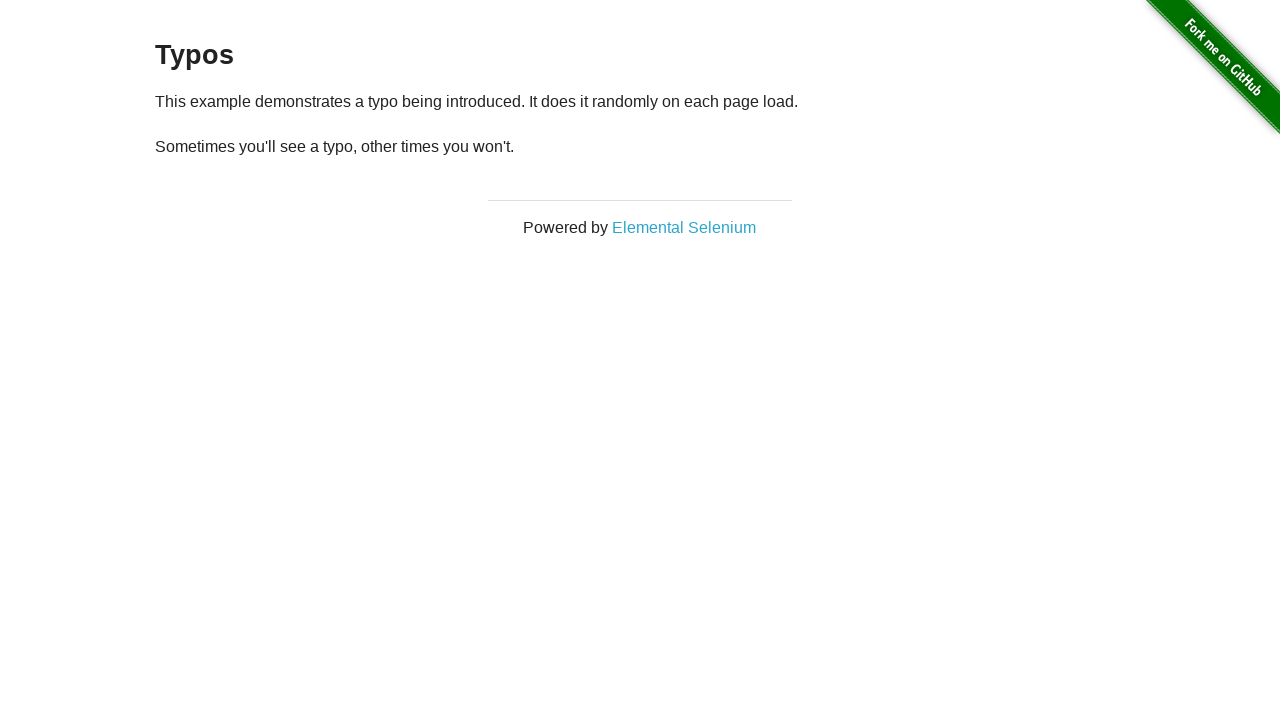

Retrieved paragraph text after reload: '
  Sometimes you'll see a typo, other times you won't.
'
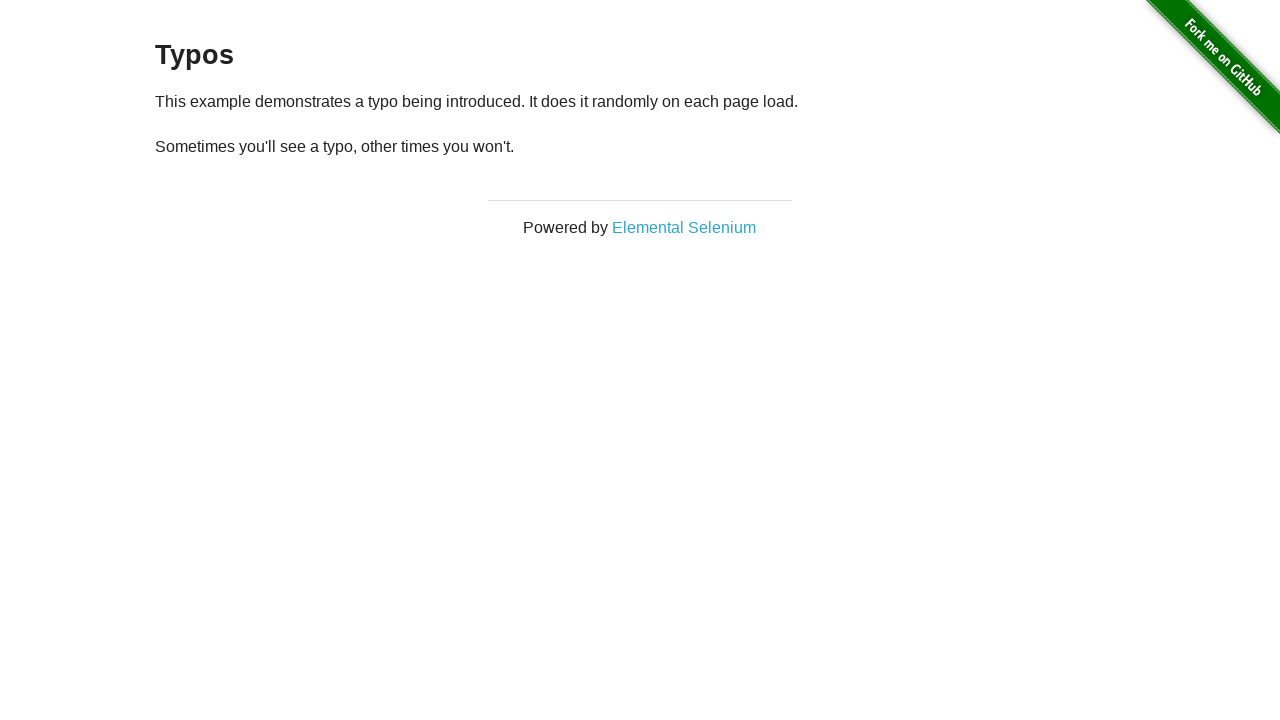

Reloaded page (attempt 6)
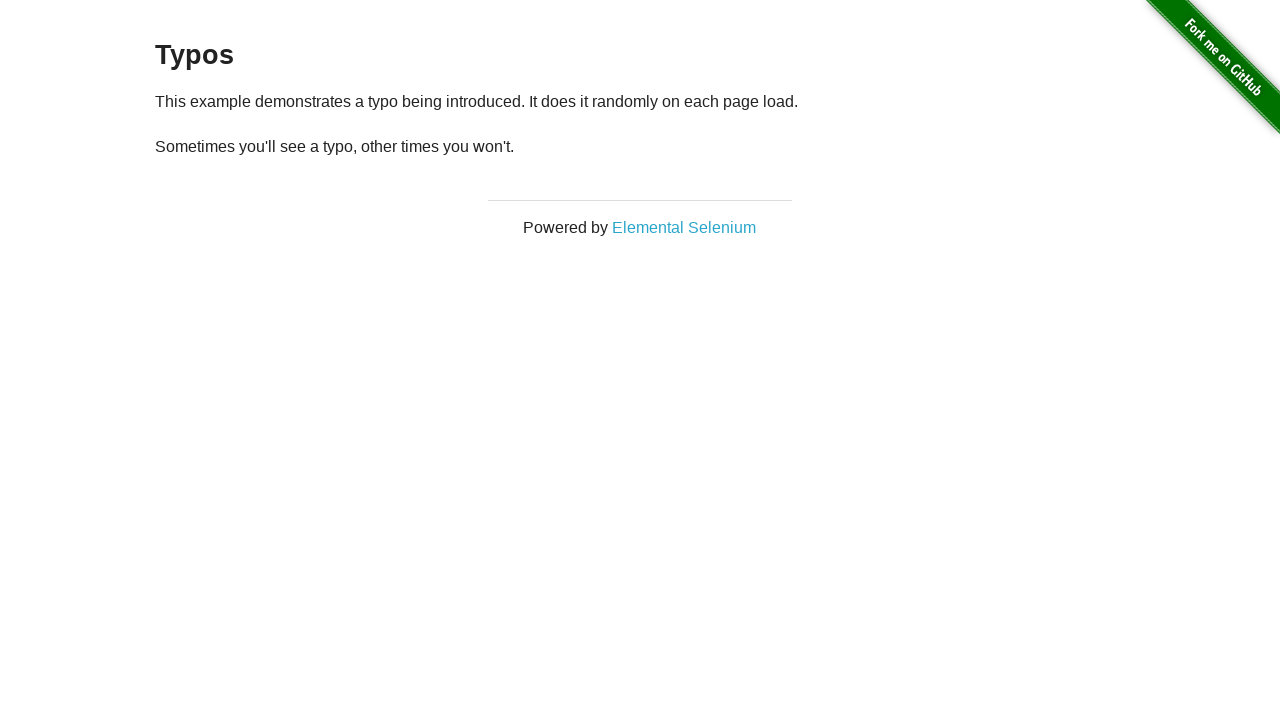

Retrieved paragraph text after reload: '
  Sometimes you'll see a typo, other times you won't.
'
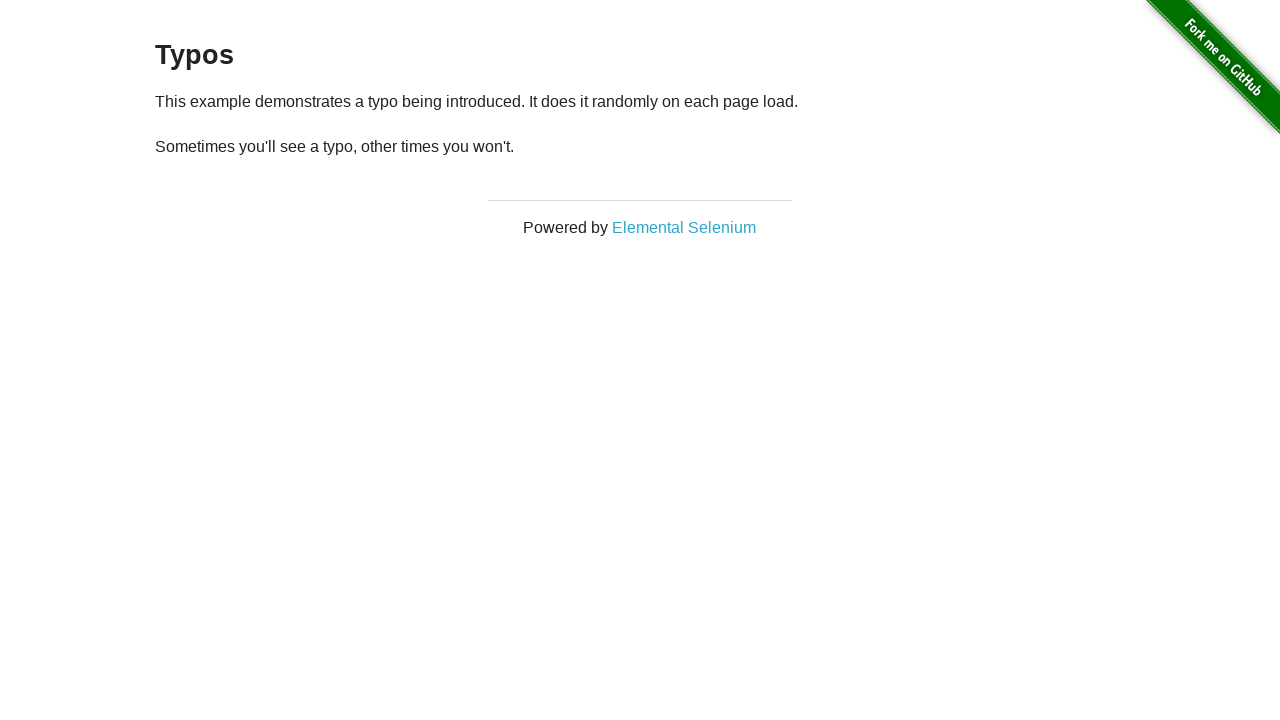

Reloaded page (attempt 7)
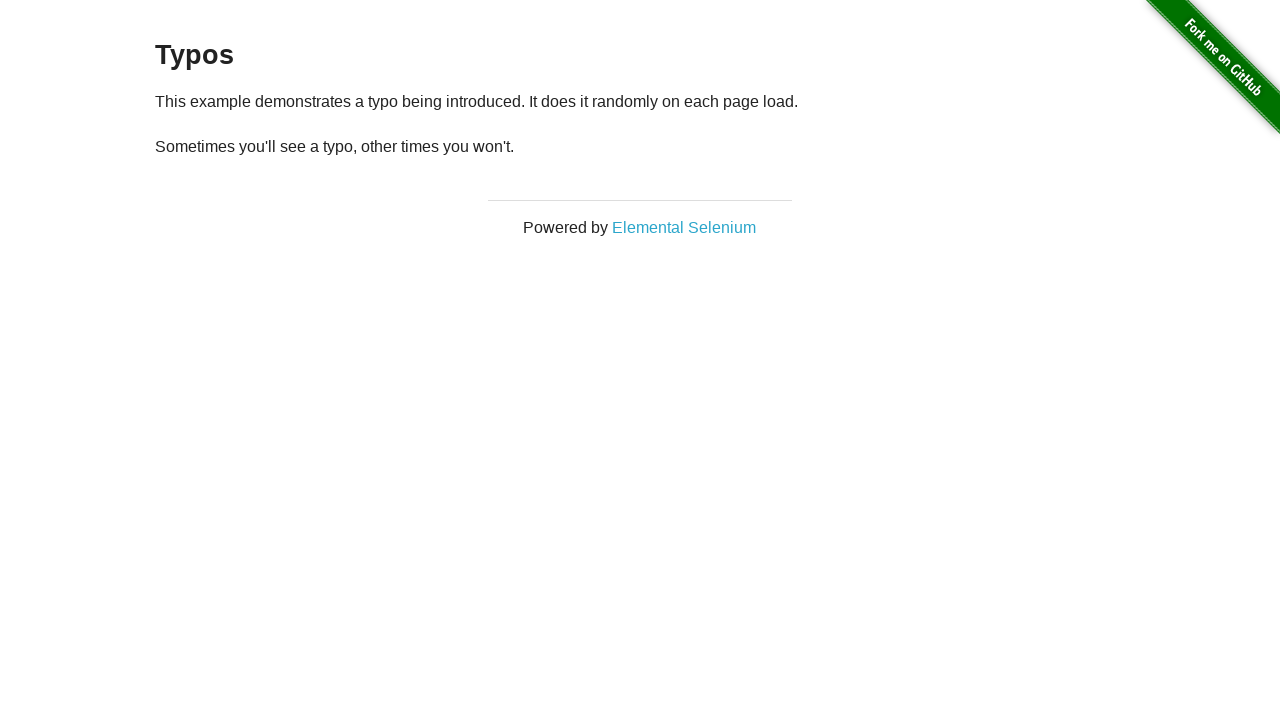

Retrieved paragraph text after reload: '
  Sometimes you'll see a typo, other times you won't.
'
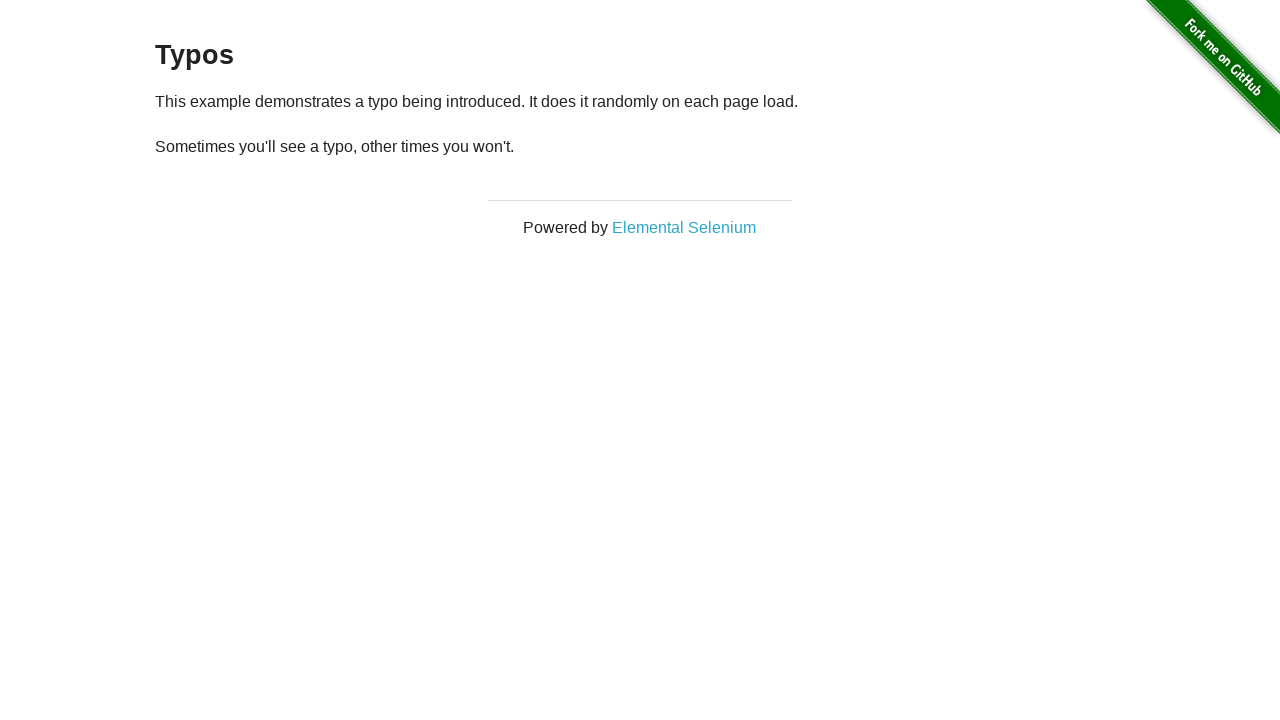

Reloaded page (attempt 8)
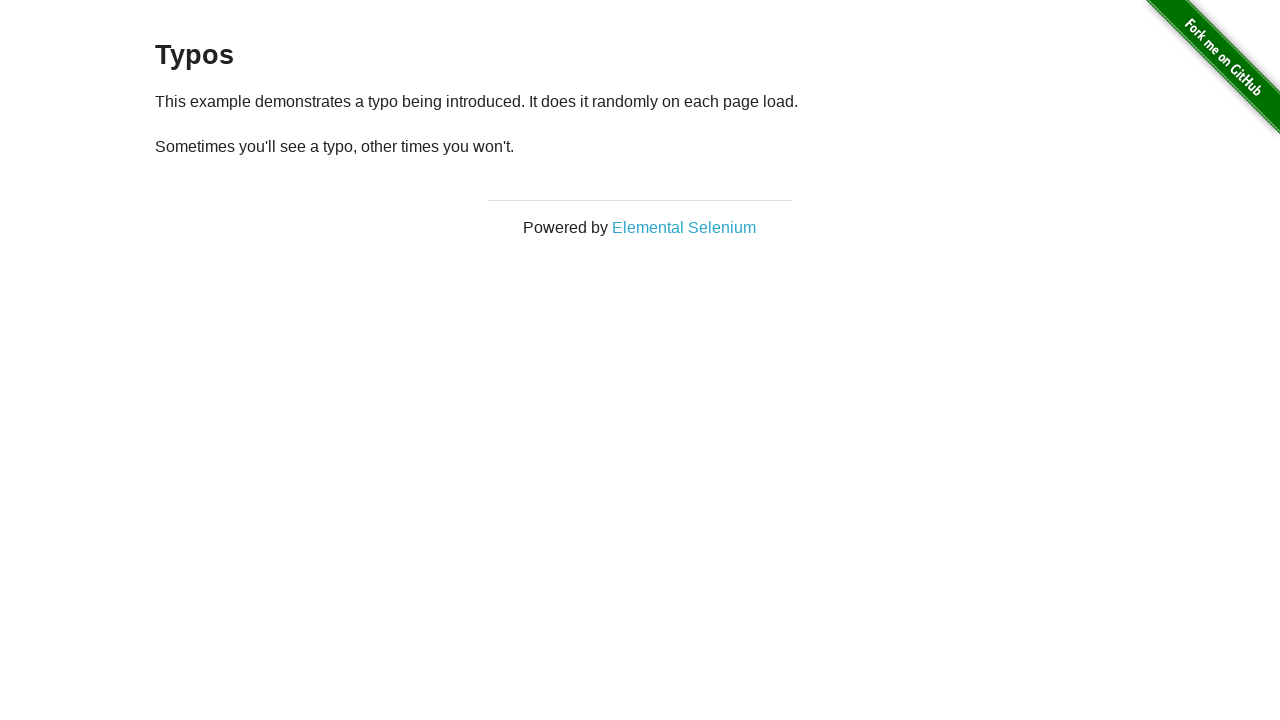

Retrieved paragraph text after reload: '
  Sometimes you'll see a typo, other times you won't.
'
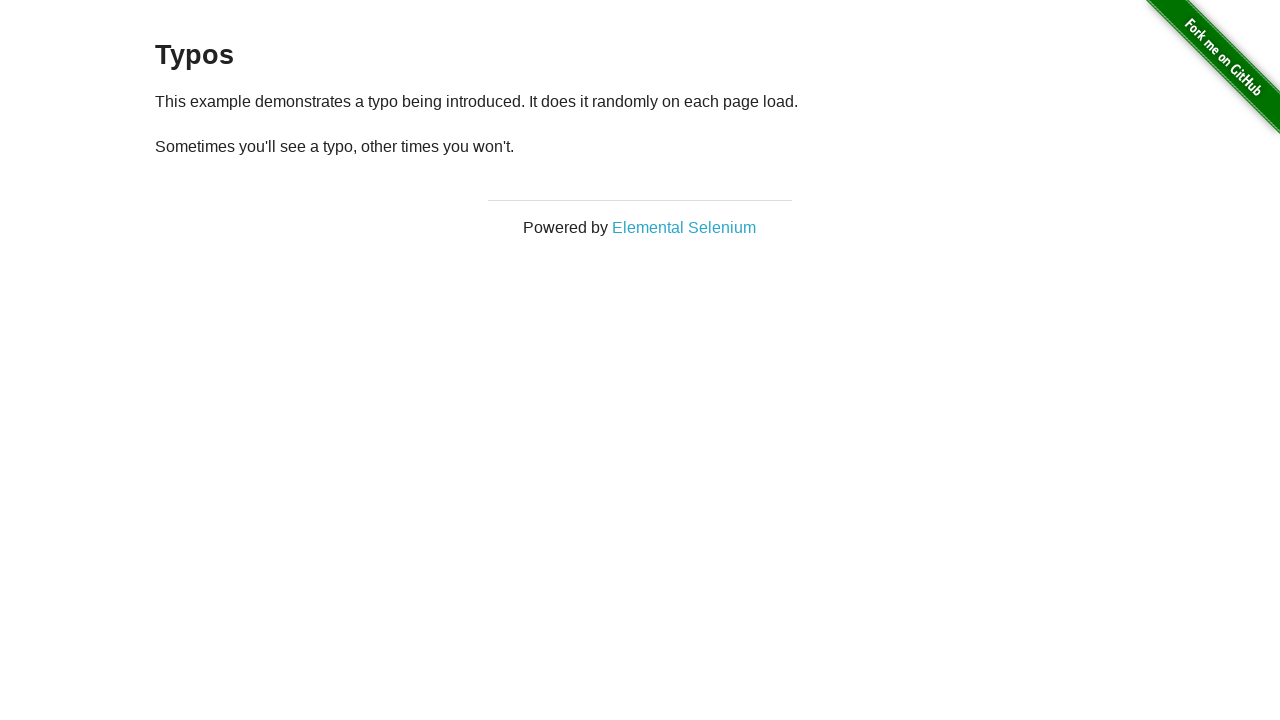

Reloaded page (attempt 9)
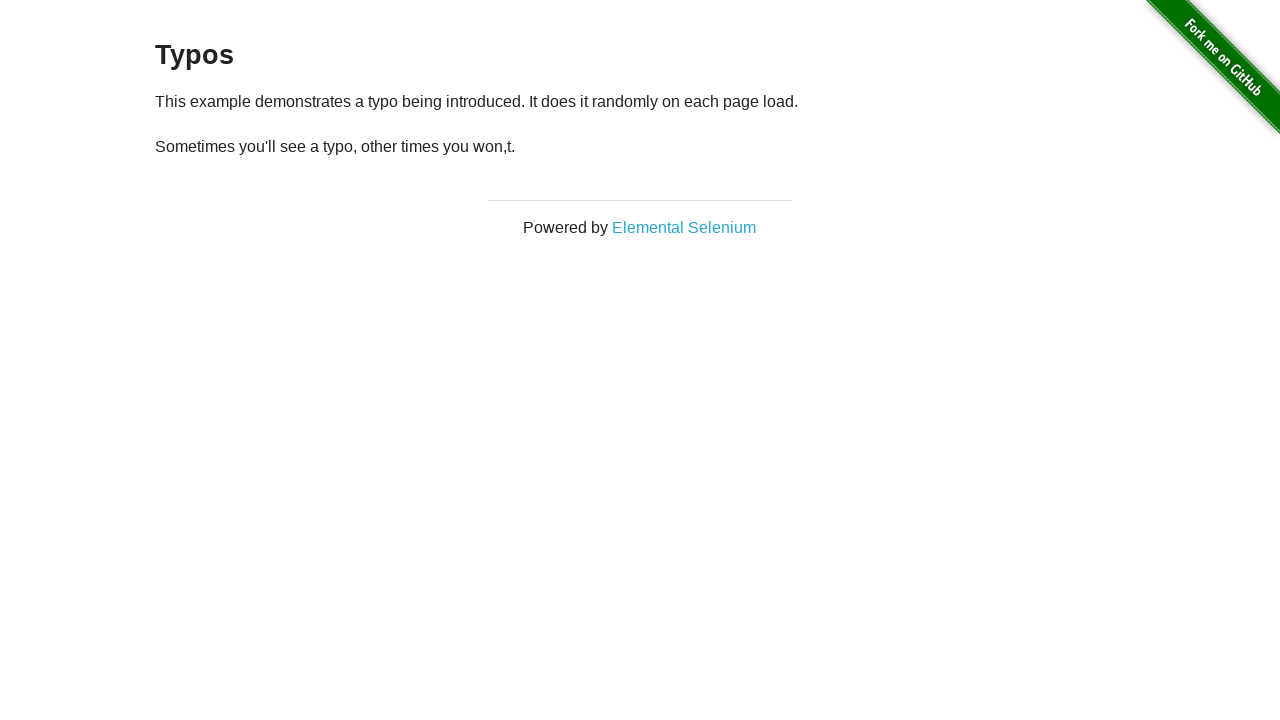

Retrieved paragraph text after reload: '
  Sometimes you'll see a typo, other times you won,t.
'
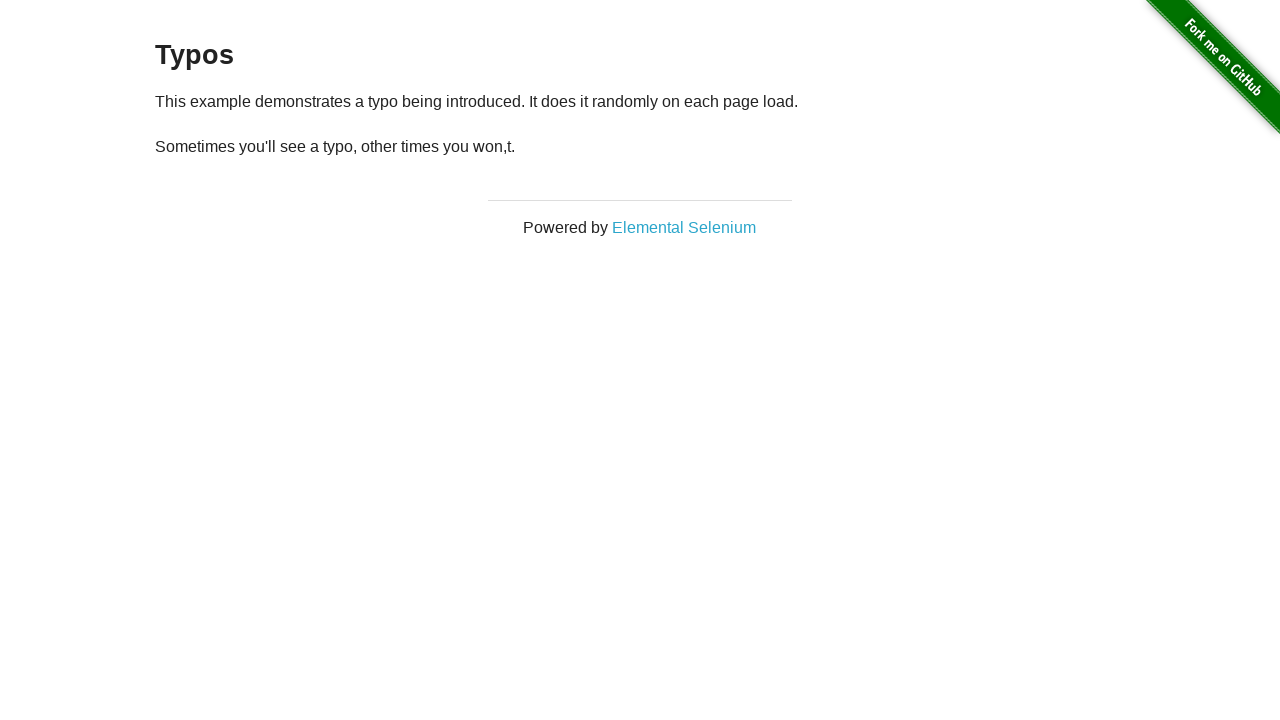

Reloaded page (attempt 10)
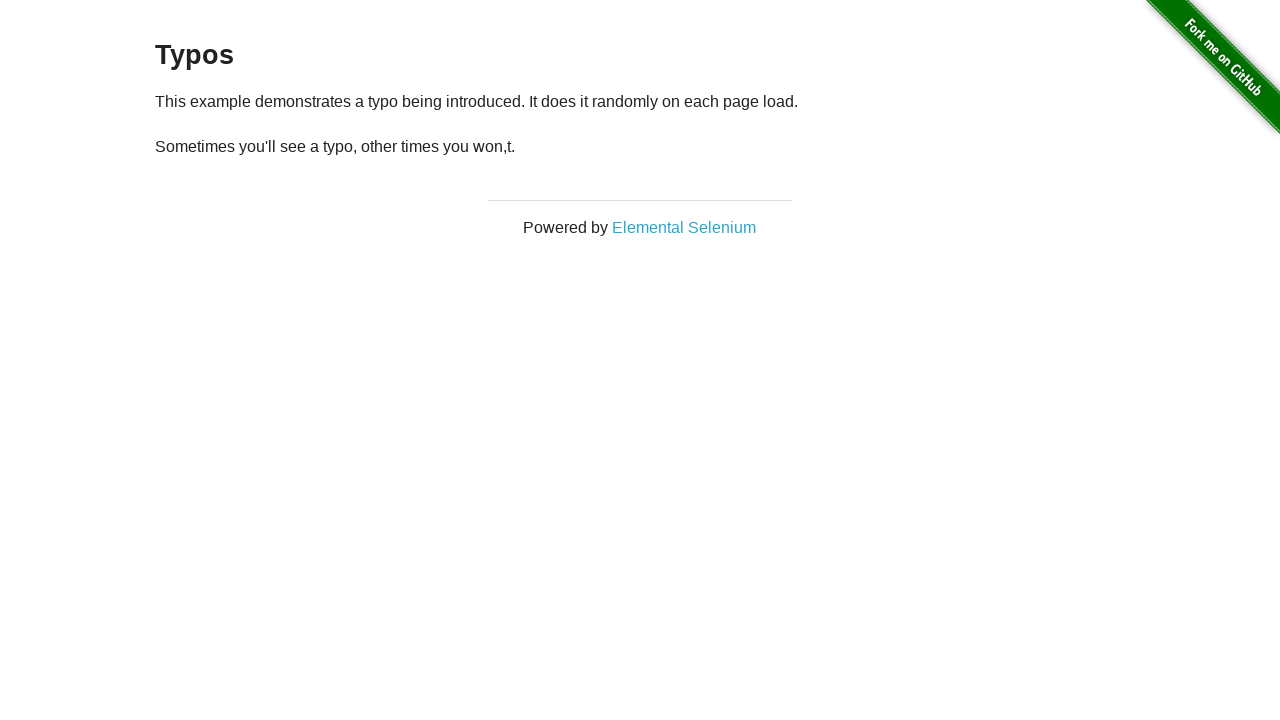

Retrieved paragraph text after reload: '
  Sometimes you'll see a typo, other times you won,t.
'
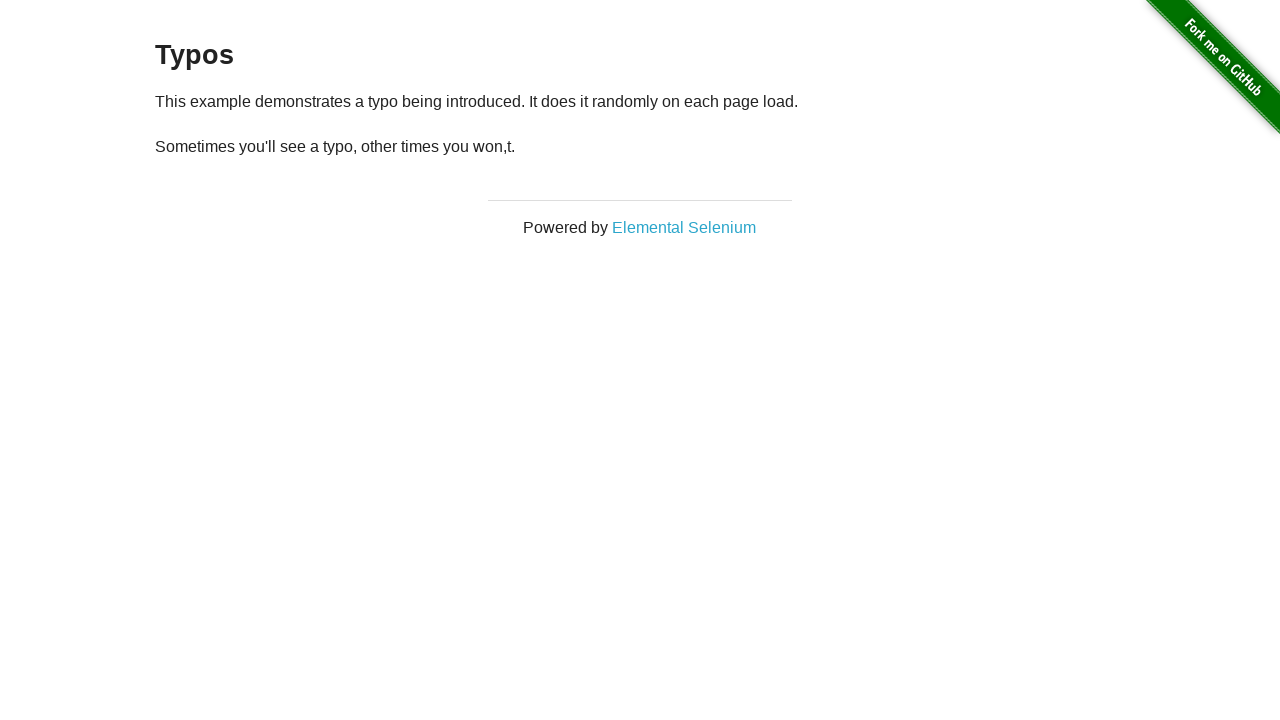

Reached maximum retry limit (10 attempts)
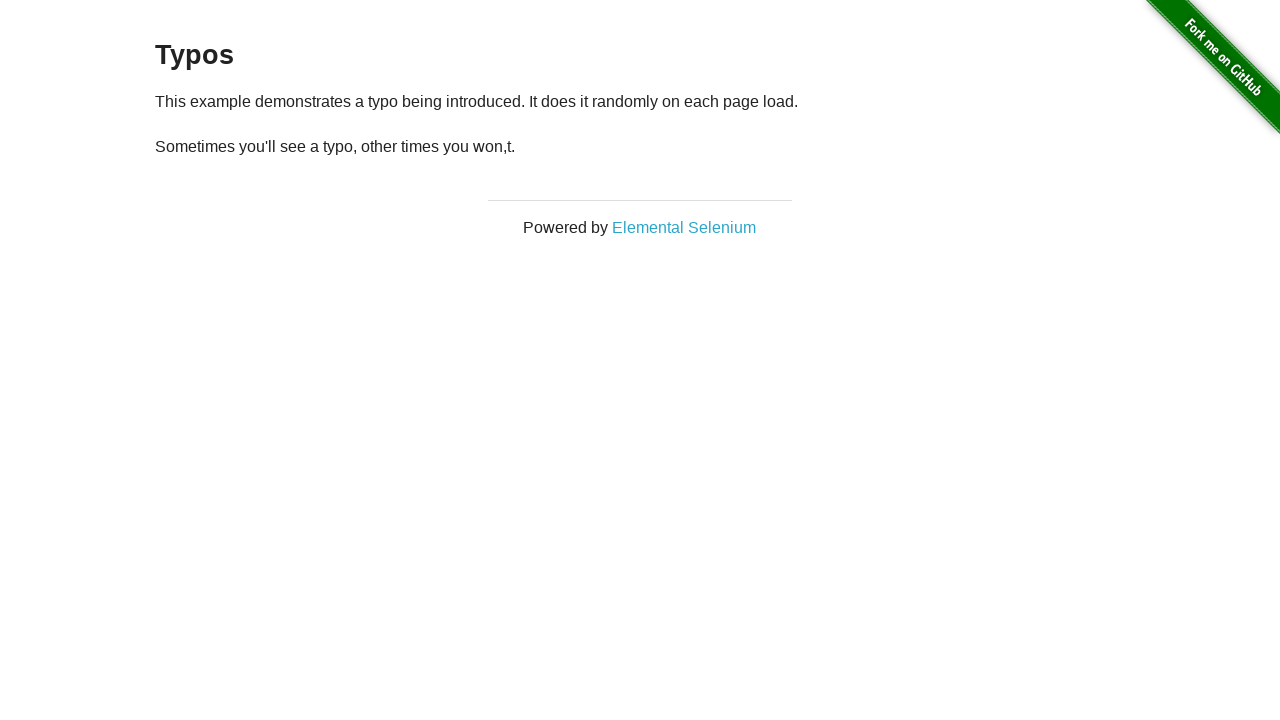

Found correct text without typos after 10 attempts
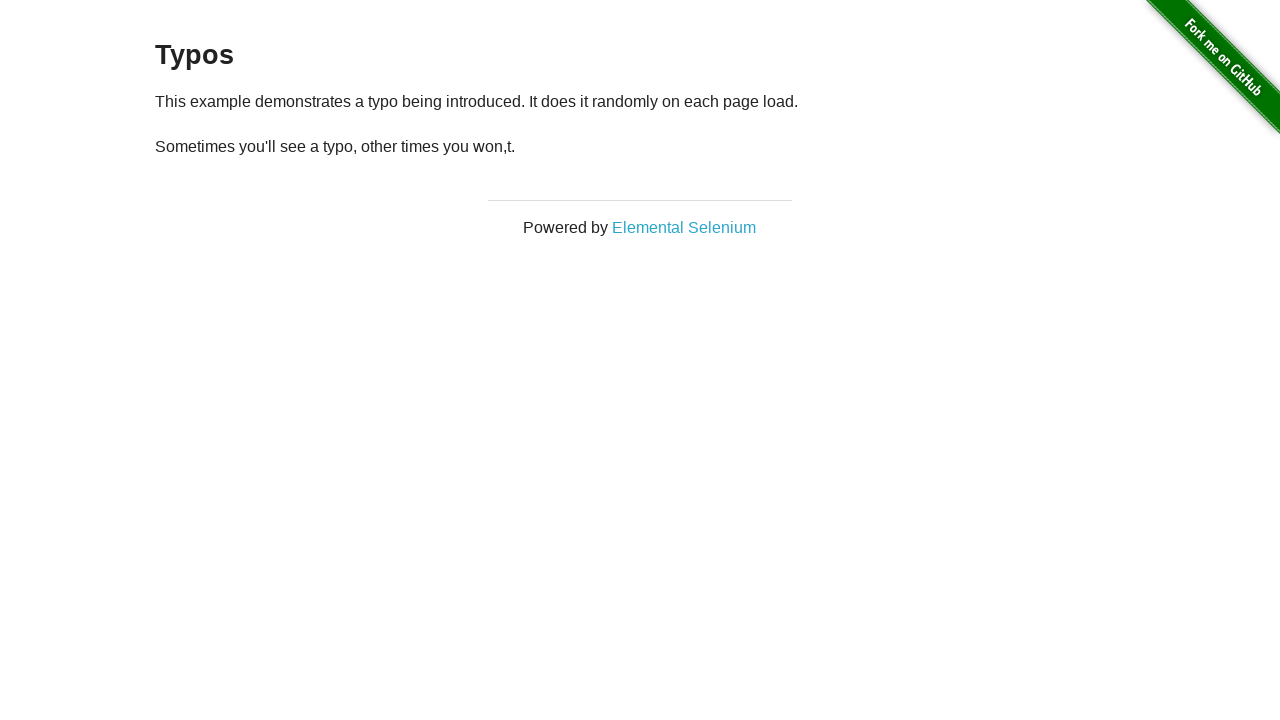

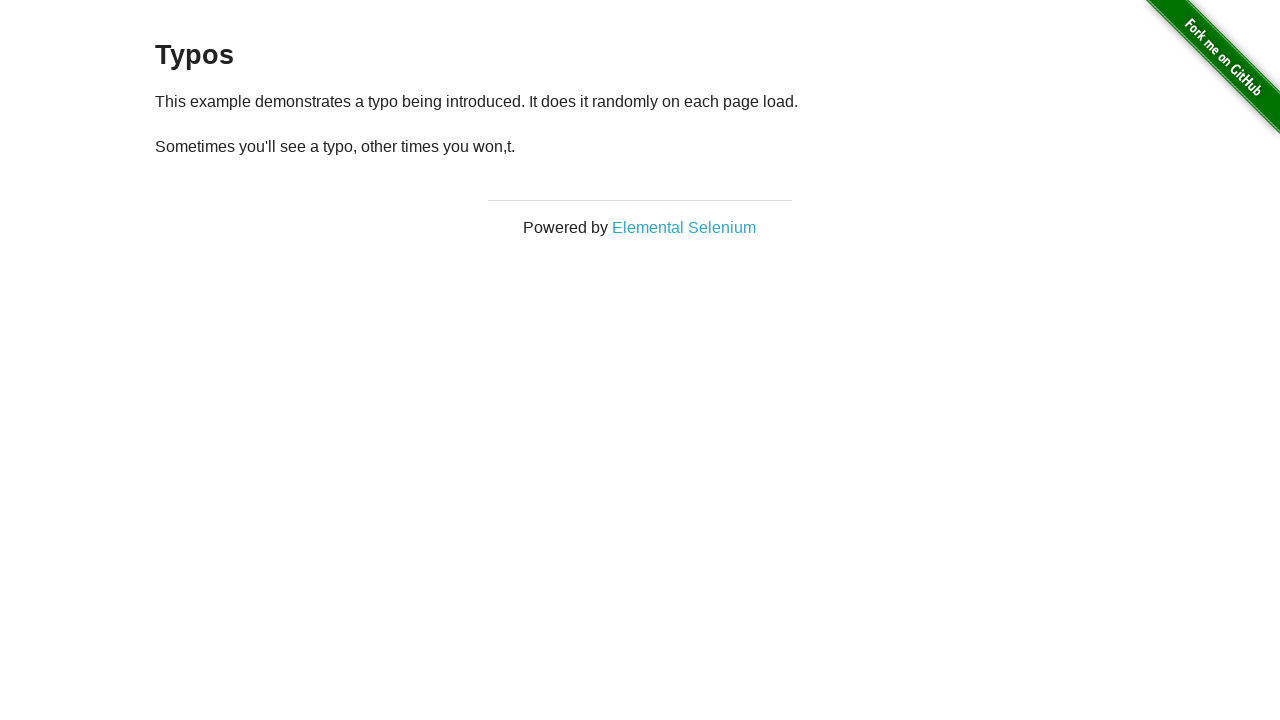